Tests the todo application by adding a new todo item, verifying it appears, marking it as complete, clearing completed todos, and verifying the todo is removed.

Starting URL: https://devmountain.github.io/qa_todos/

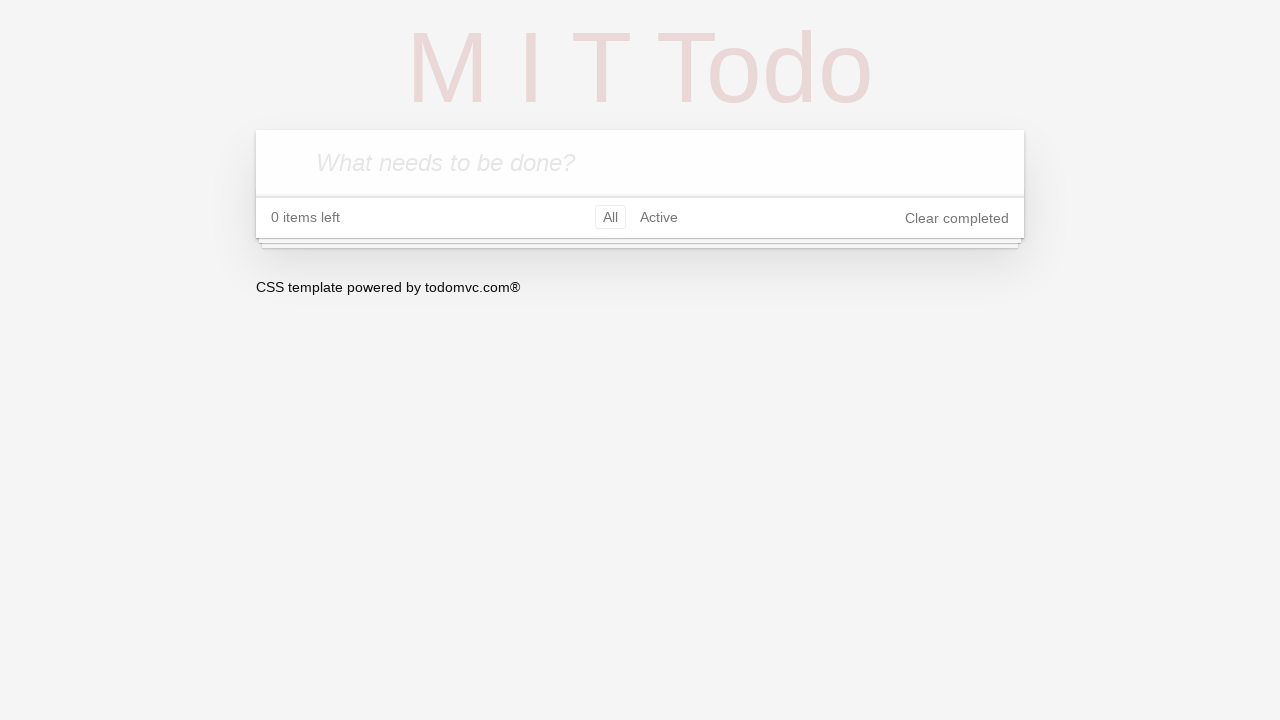

Todo input field is visible and ready
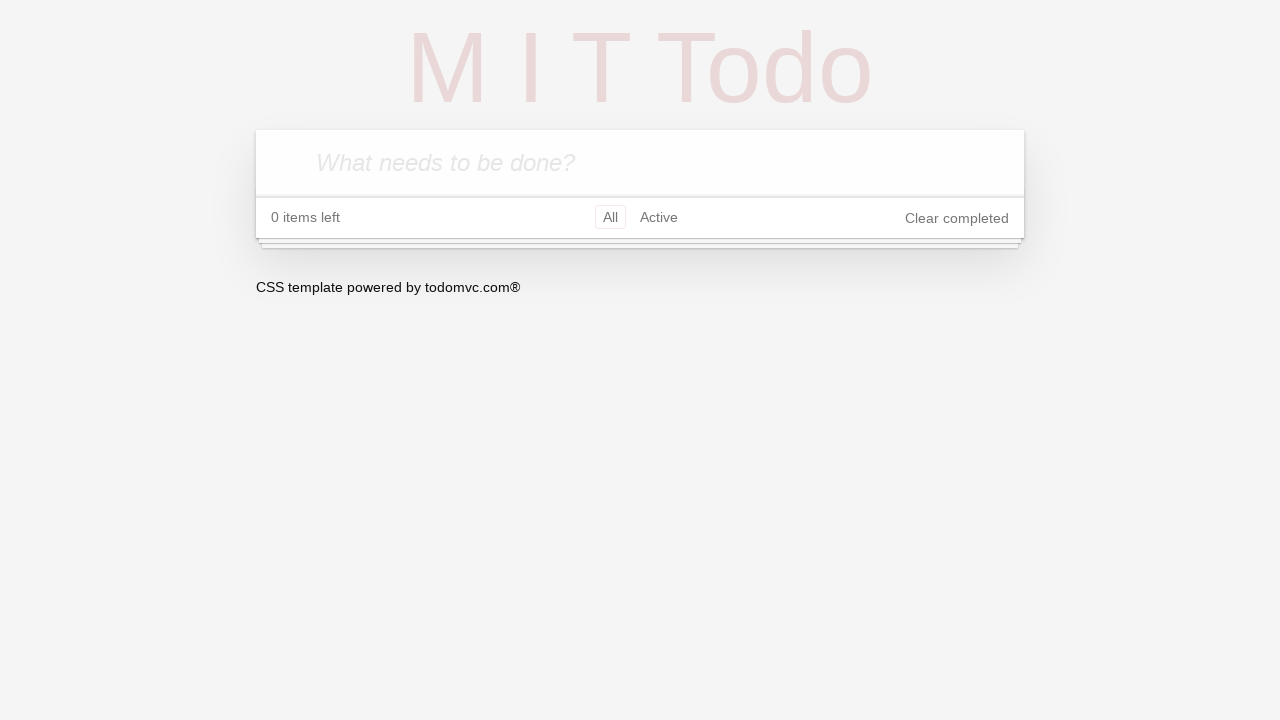

Filled todo input field with 'Test To-Do' on .new-todo
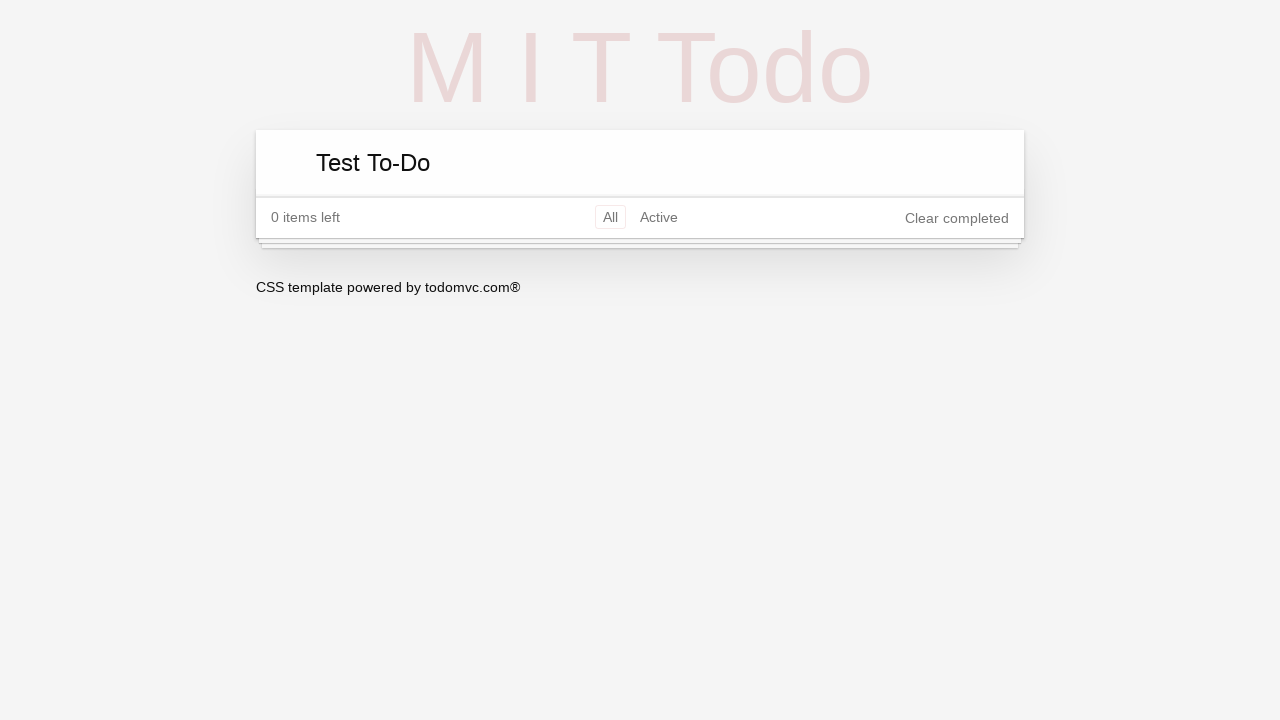

Pressed Enter to add the todo item on .new-todo
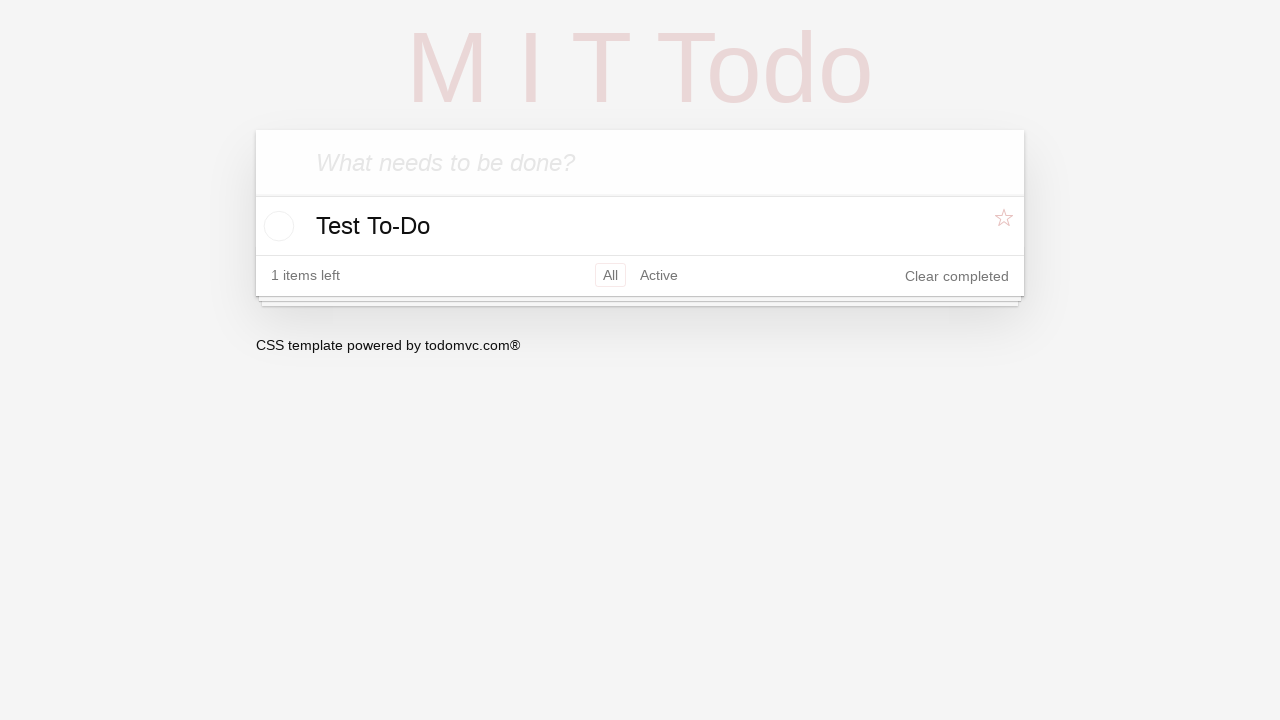

Todo item appeared in the list
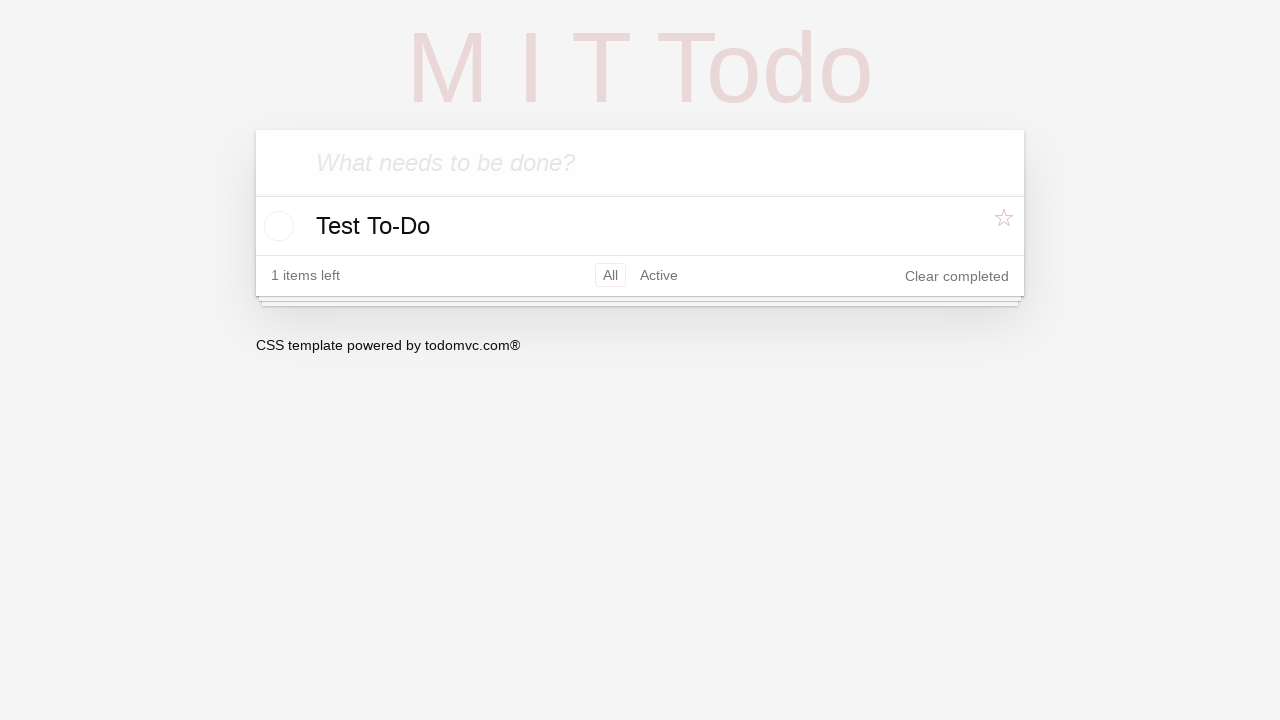

Clicked checkbox to mark todo as complete at (276, 226) on .todo-list li .toggle
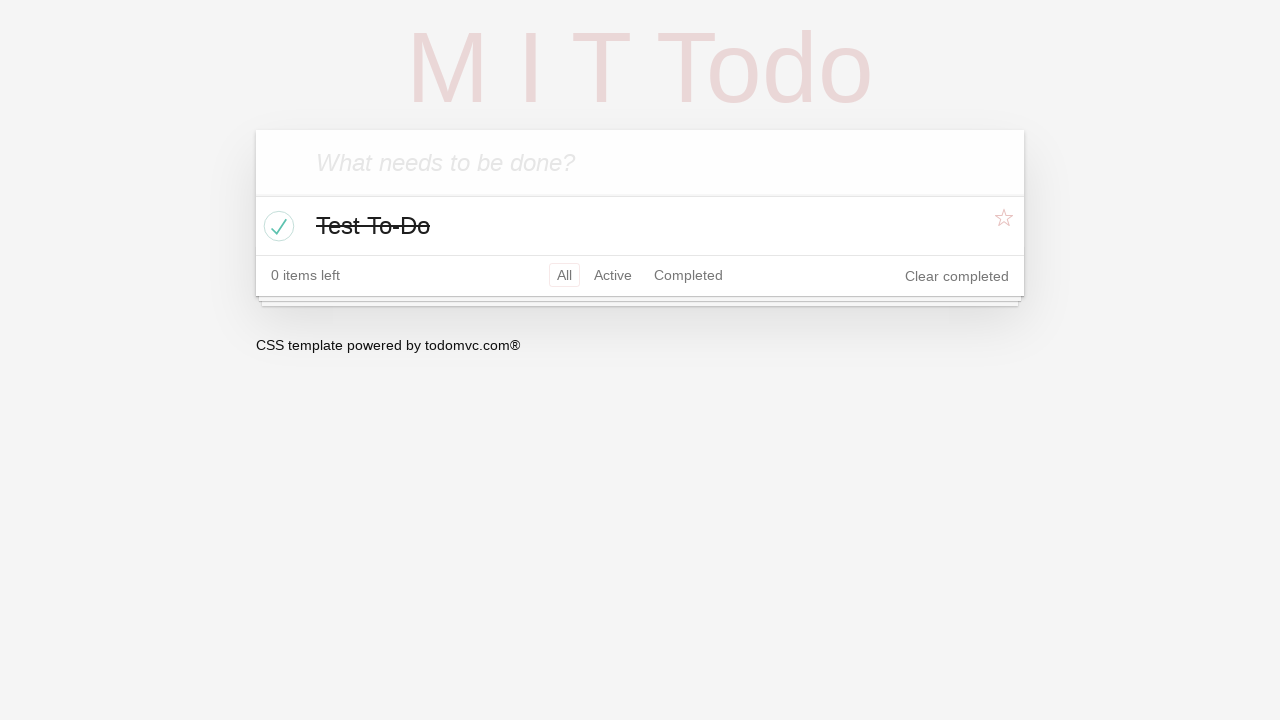

Clicked 'Clear completed' button at (957, 276) on button.clear-completed
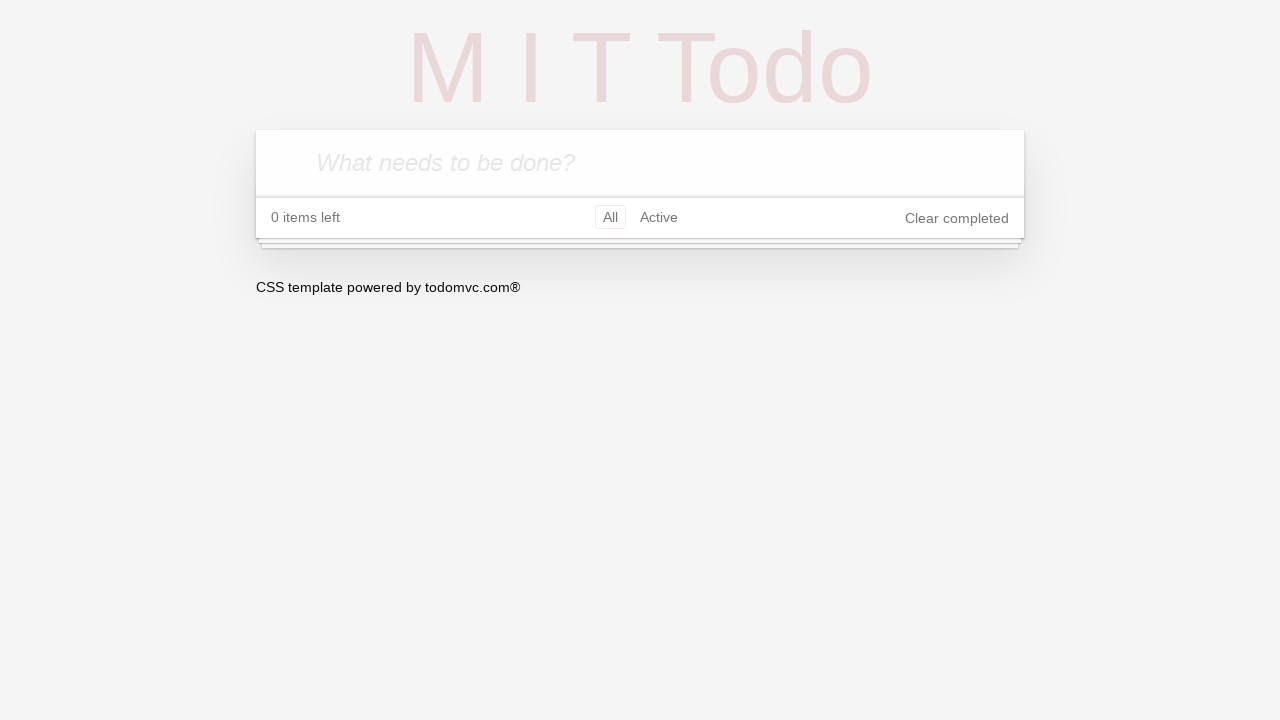

Verified that the todo item was removed from the list
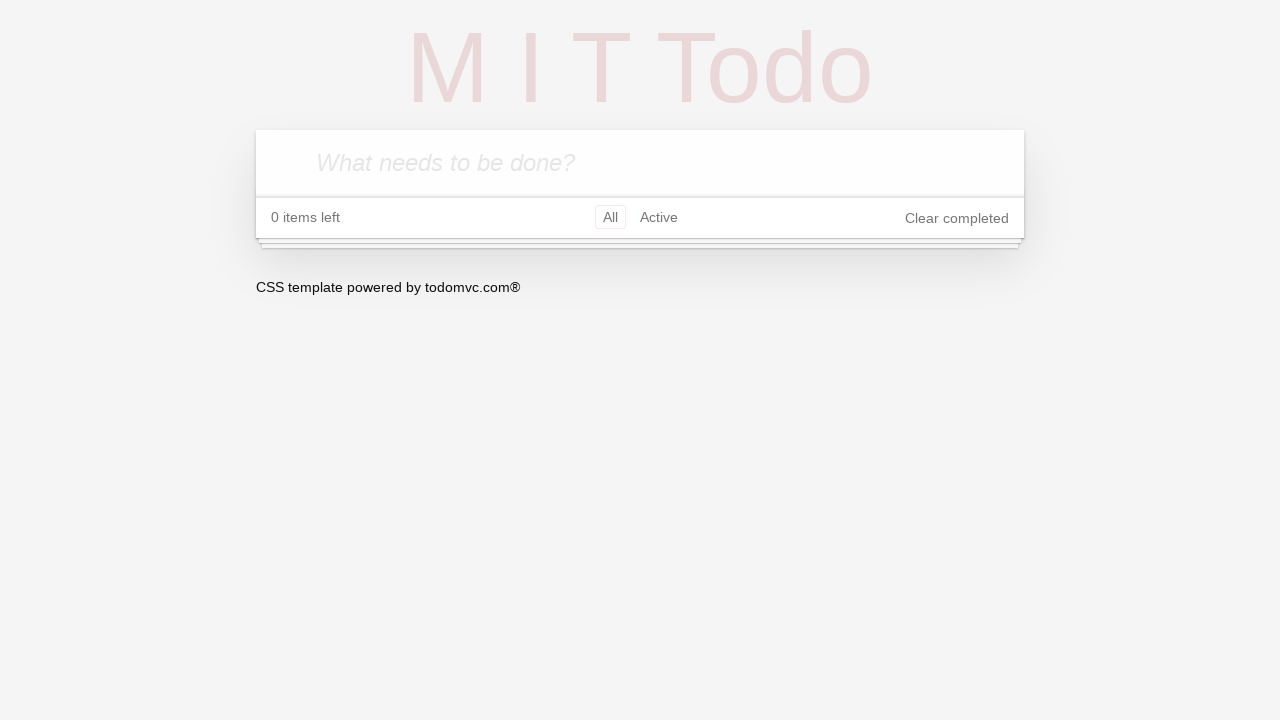

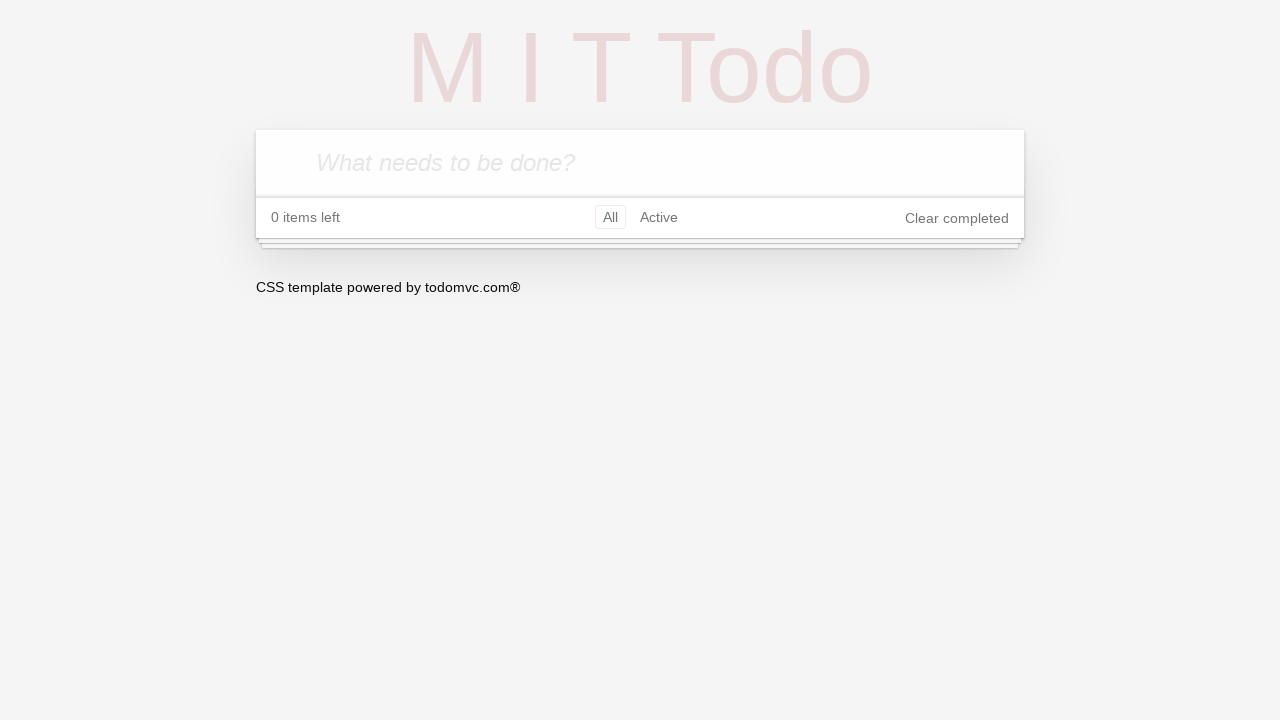